Tests various form elements on a practice page including text inputs, dropdowns, radio buttons, and alert handling

Starting URL: https://techbeamers.com/selenium-practice-test-page/

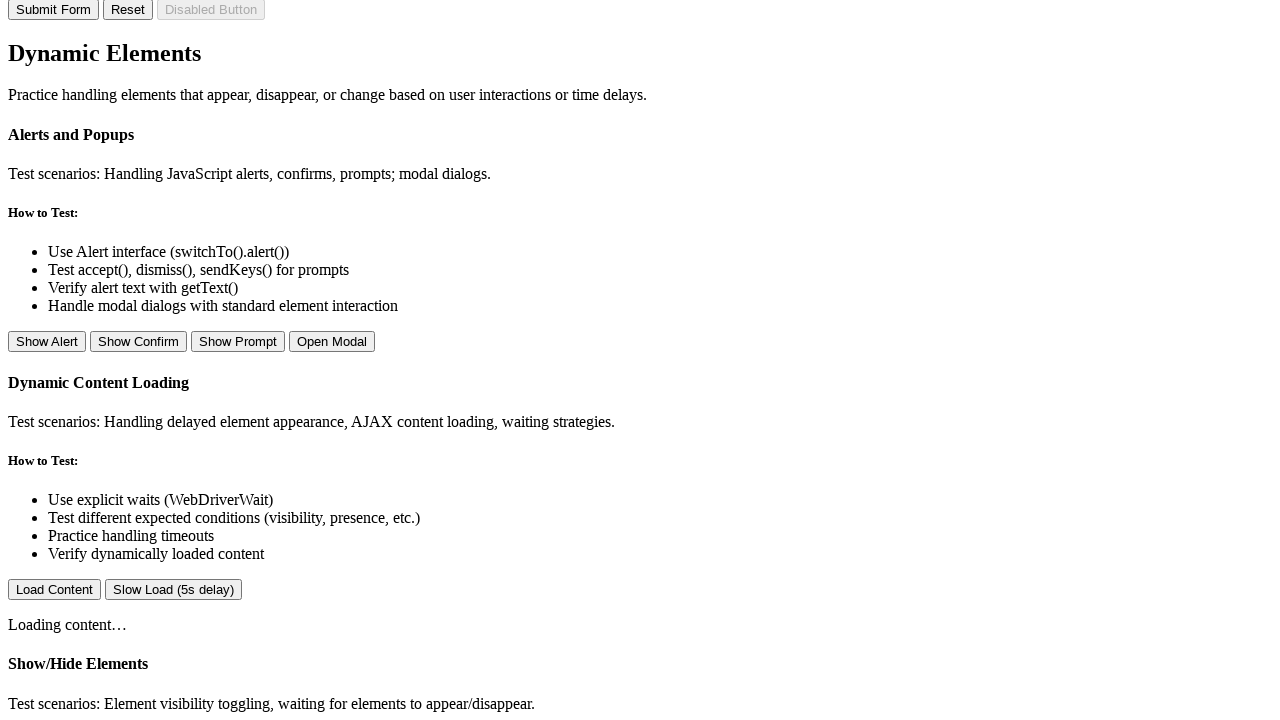

Filled username field with 'test_username' on #username
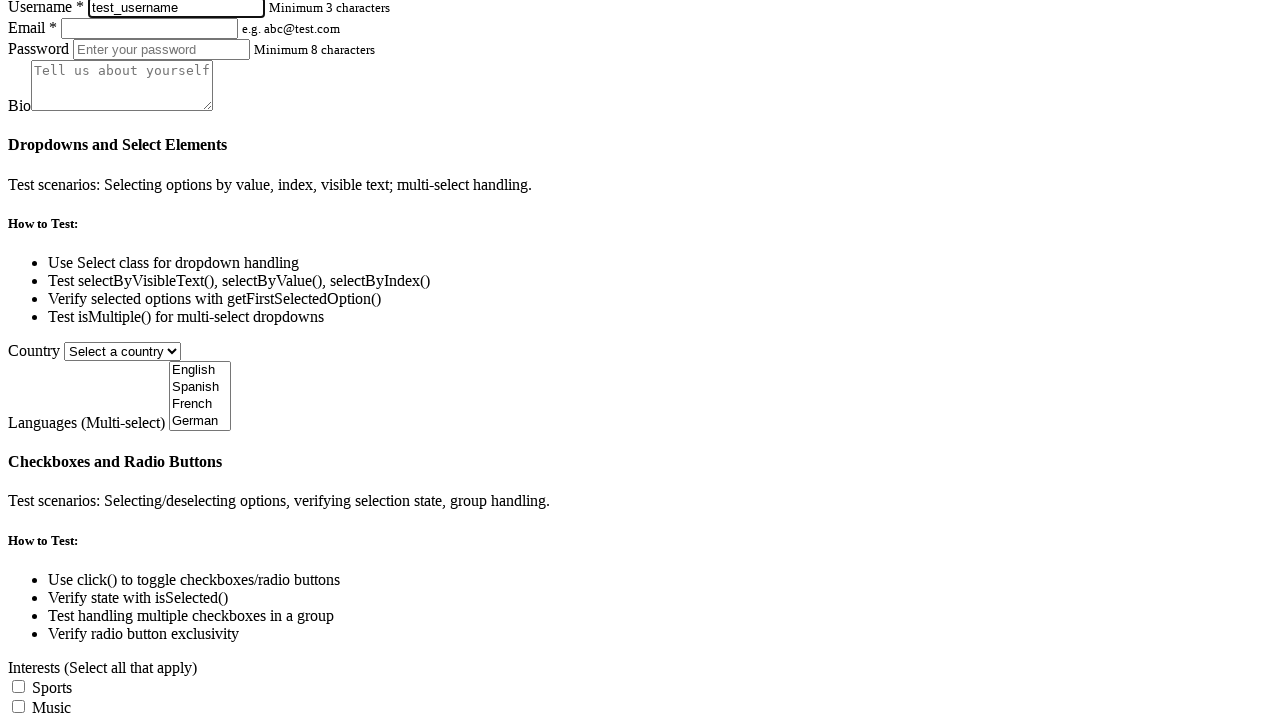

Filled email field with 'test_email' on input[name='email']
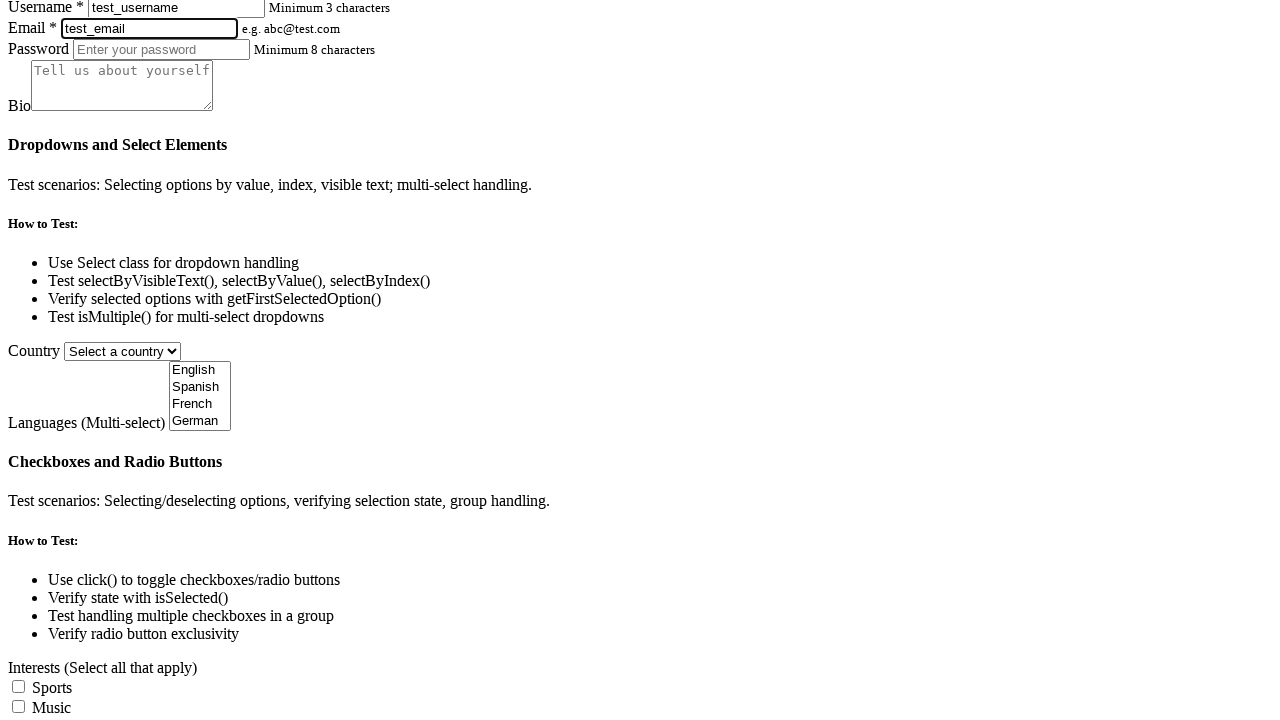

Filled password field with 'test_password' on input[type='password']
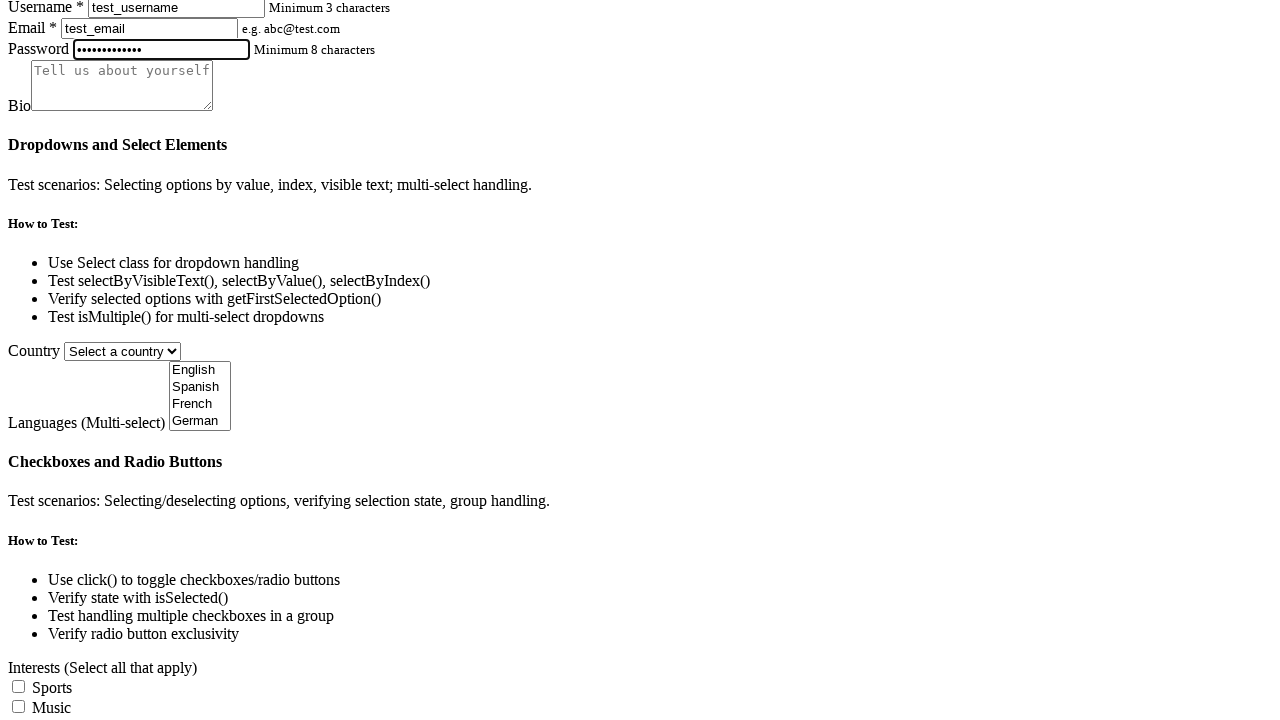

Filled bio field with 'test_bio' on #bio
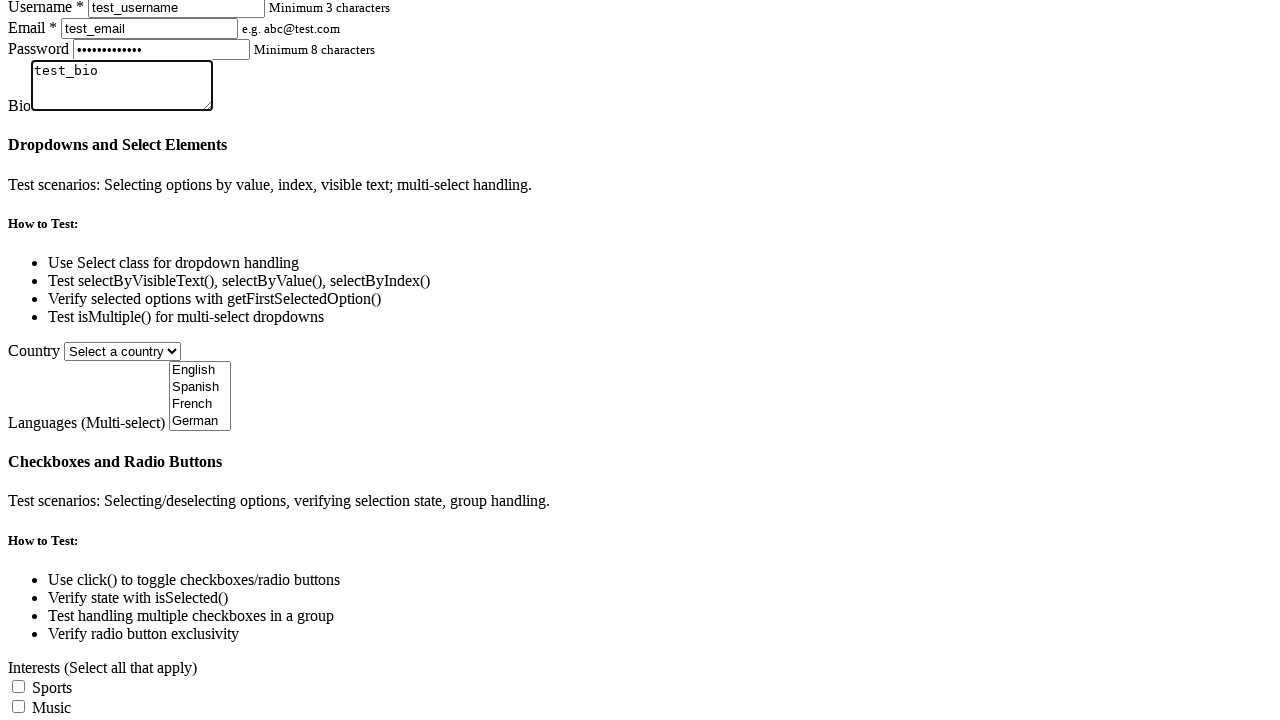

Selected 'Japan' from country dropdown on #country
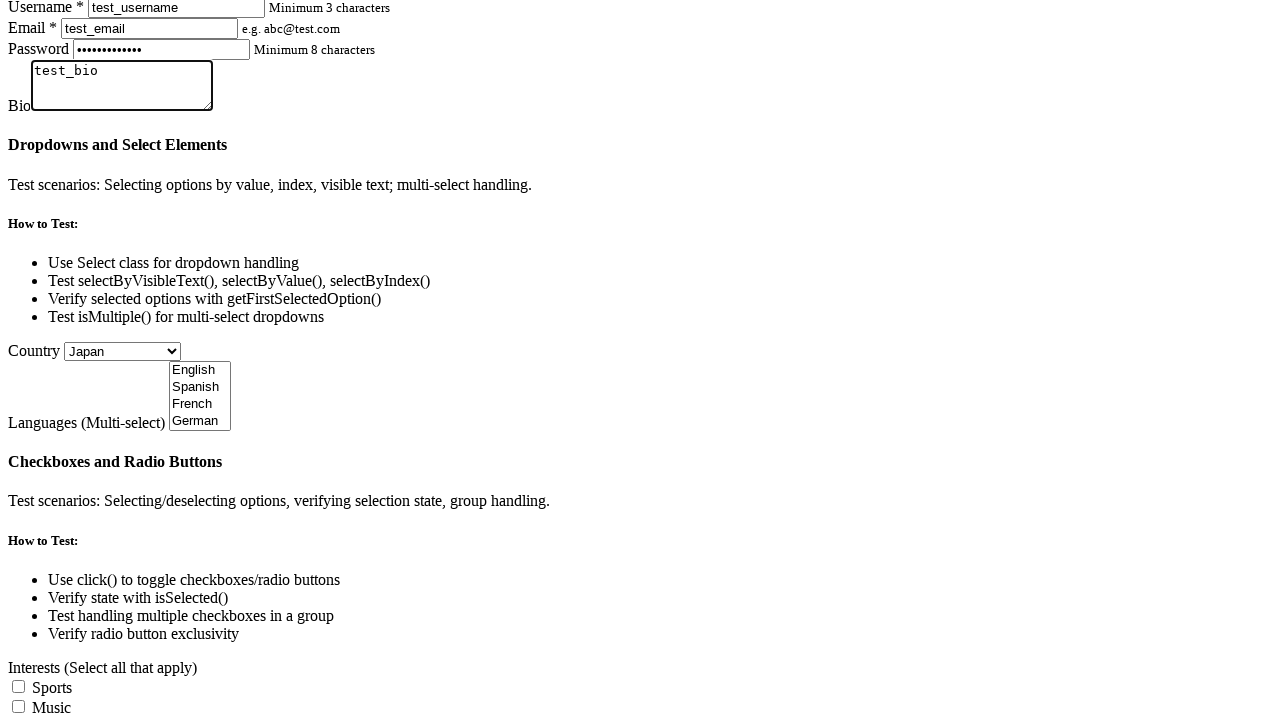

Selected 'English' and 'French' from languages dropdown on #languages
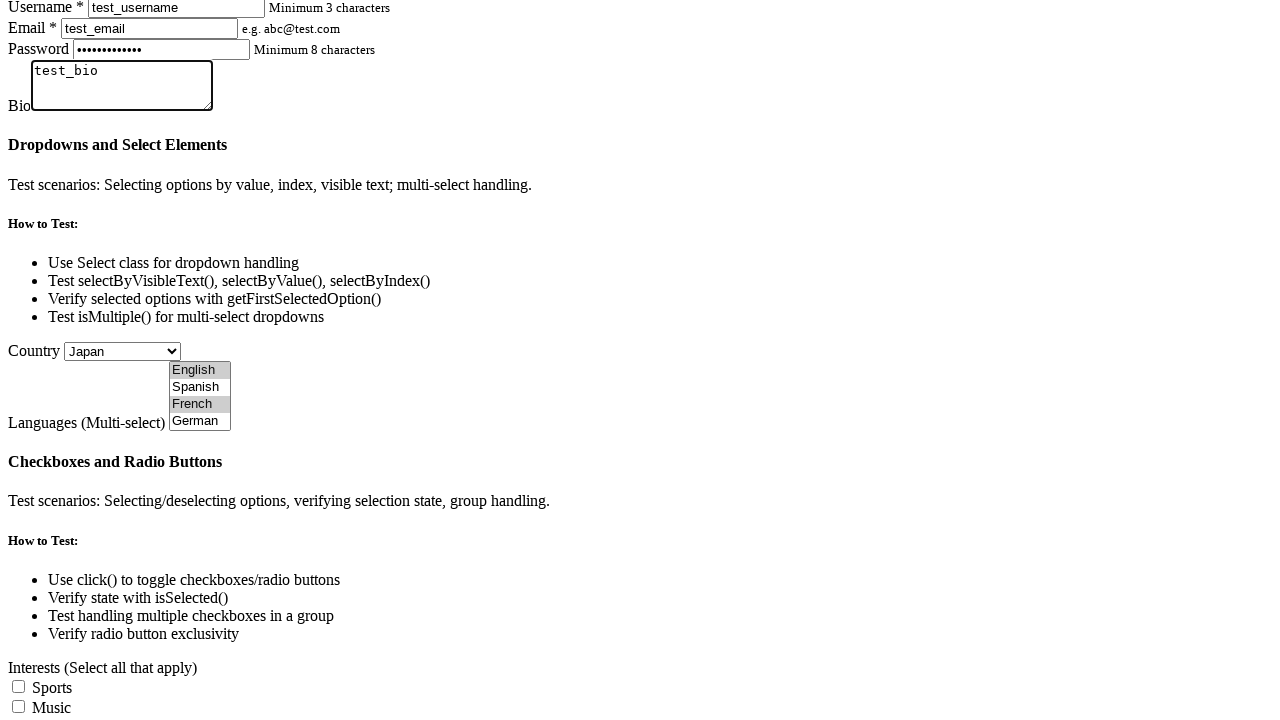

Selected 'male' radio button at (20, 360) on input[type='radio'][value='male']
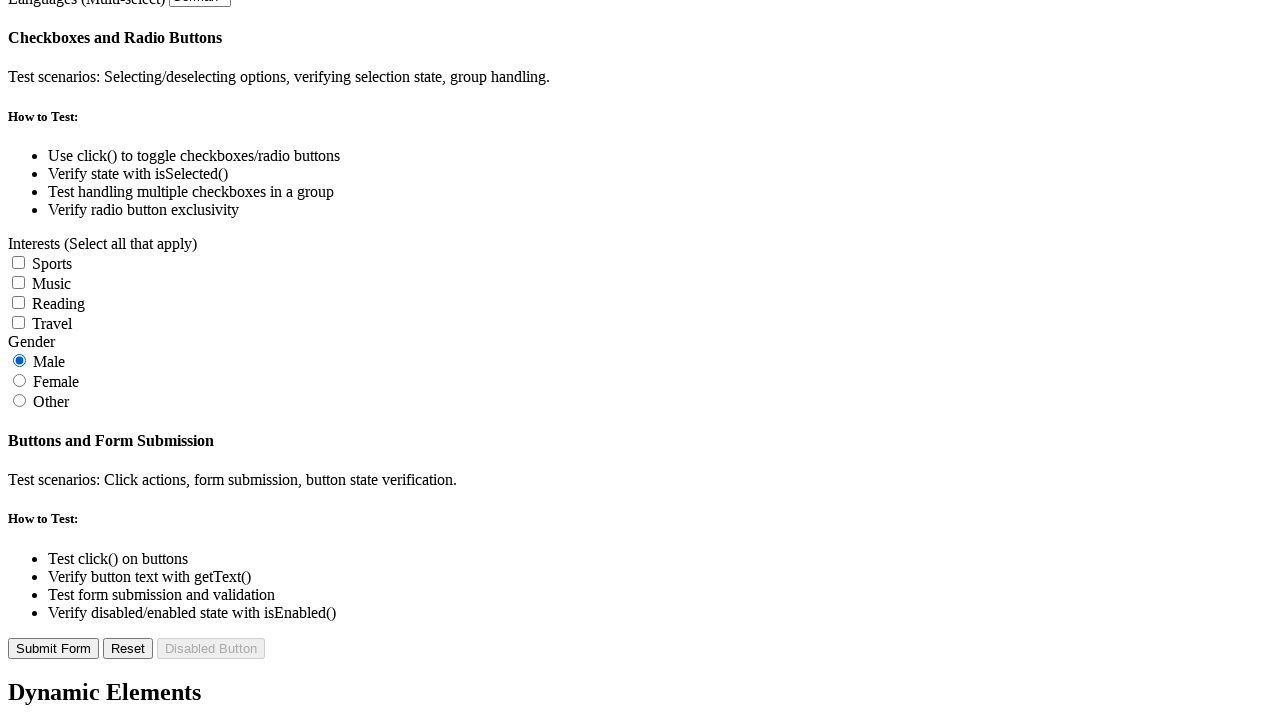

Clicked 'Show Confirm' button to trigger confirm dialog at (138, 361) on text='Show Confirm'
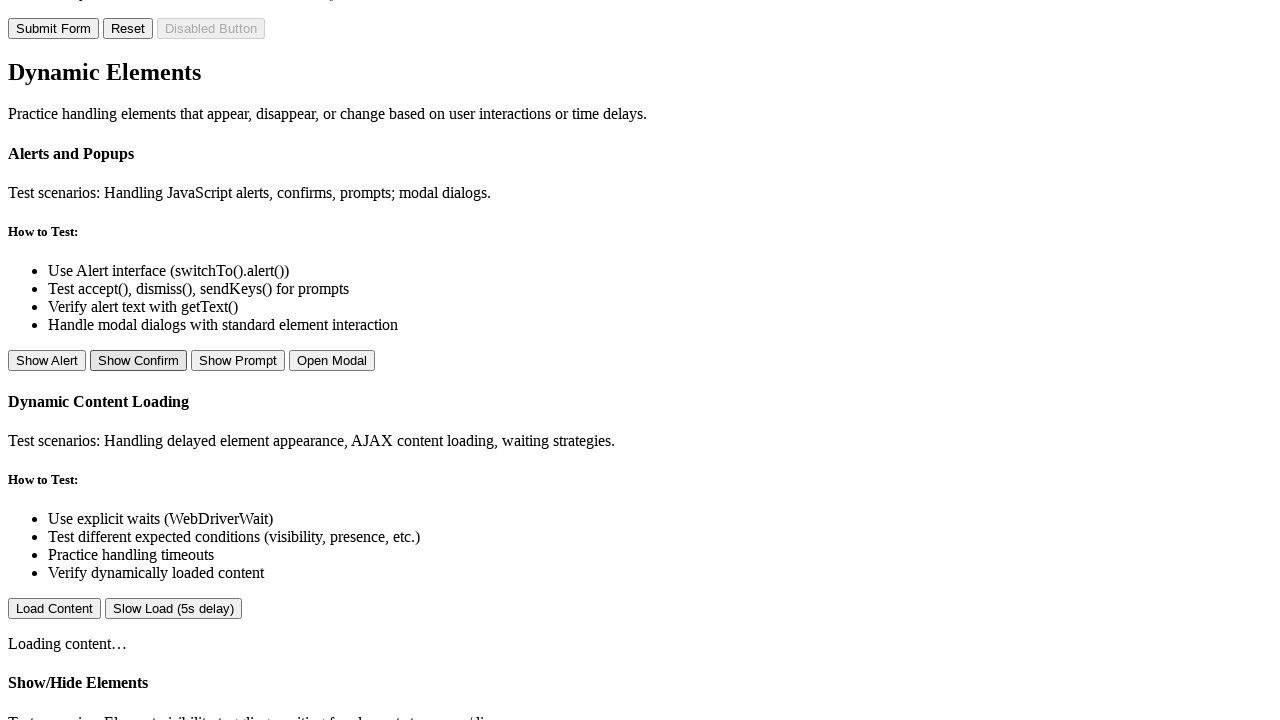

Accepted confirm dialog
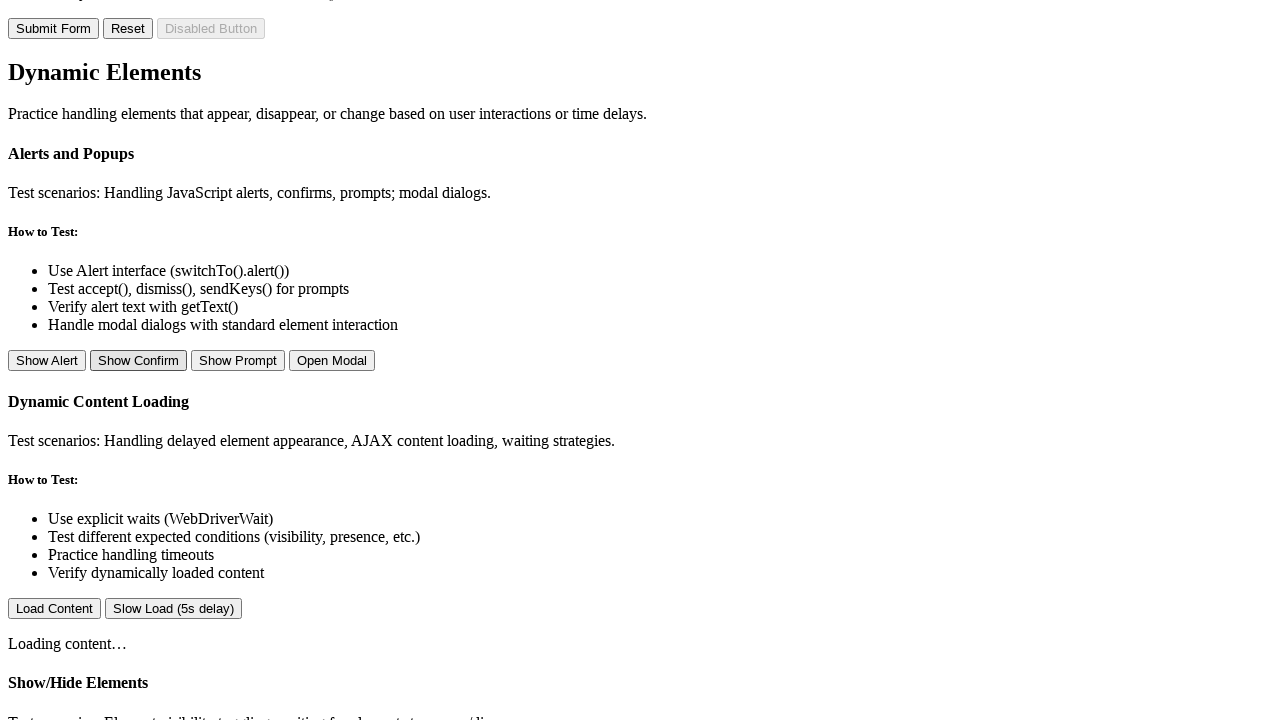

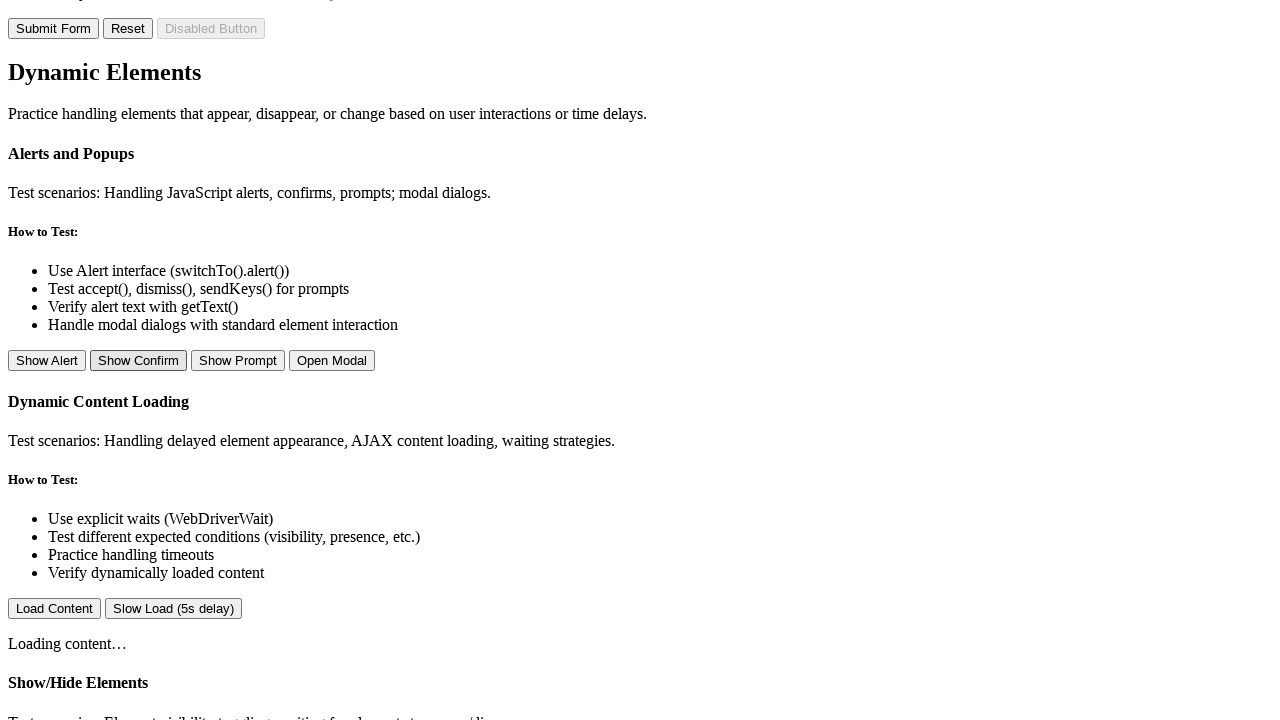